Tests DataTables checkbox selection functionality by iterating through all pages and selecting all checkboxes on each page

Starting URL: https://datatables.net/extensions/select/examples/checkbox/checkbox.html

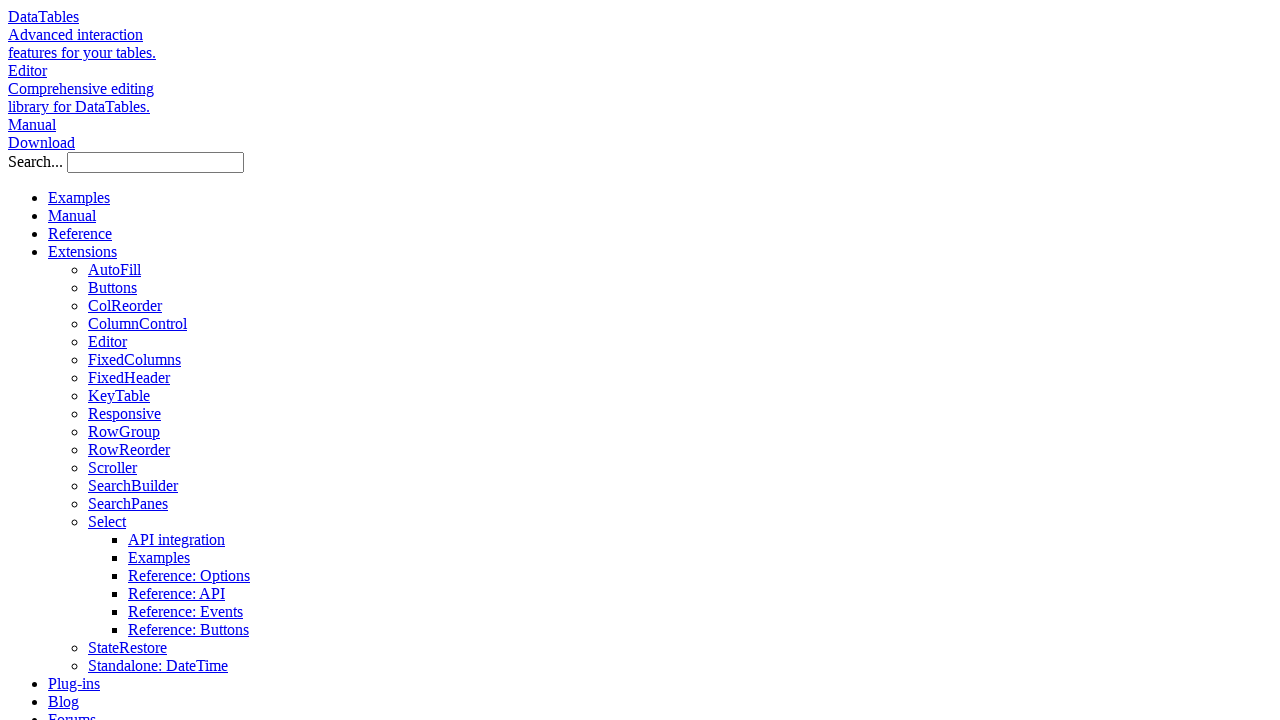

Verified page title is 'DataTables example - No ordering'
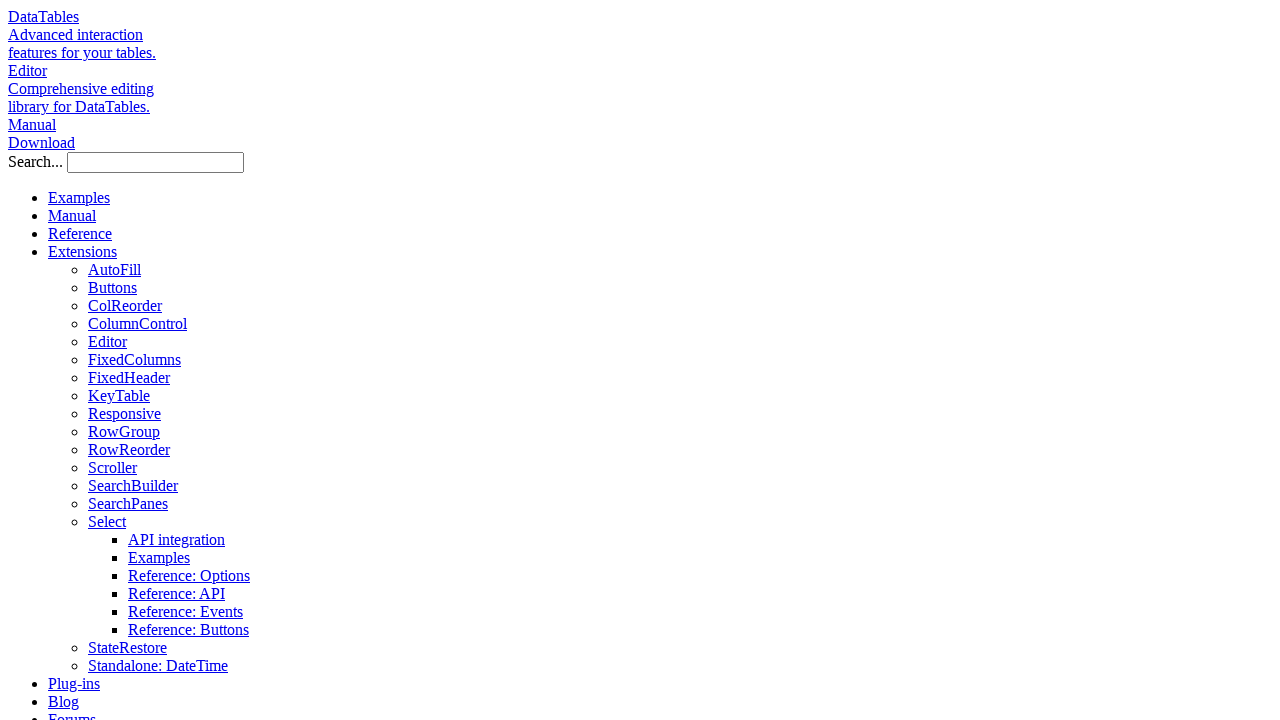

Scrolled down 400px to see the table better
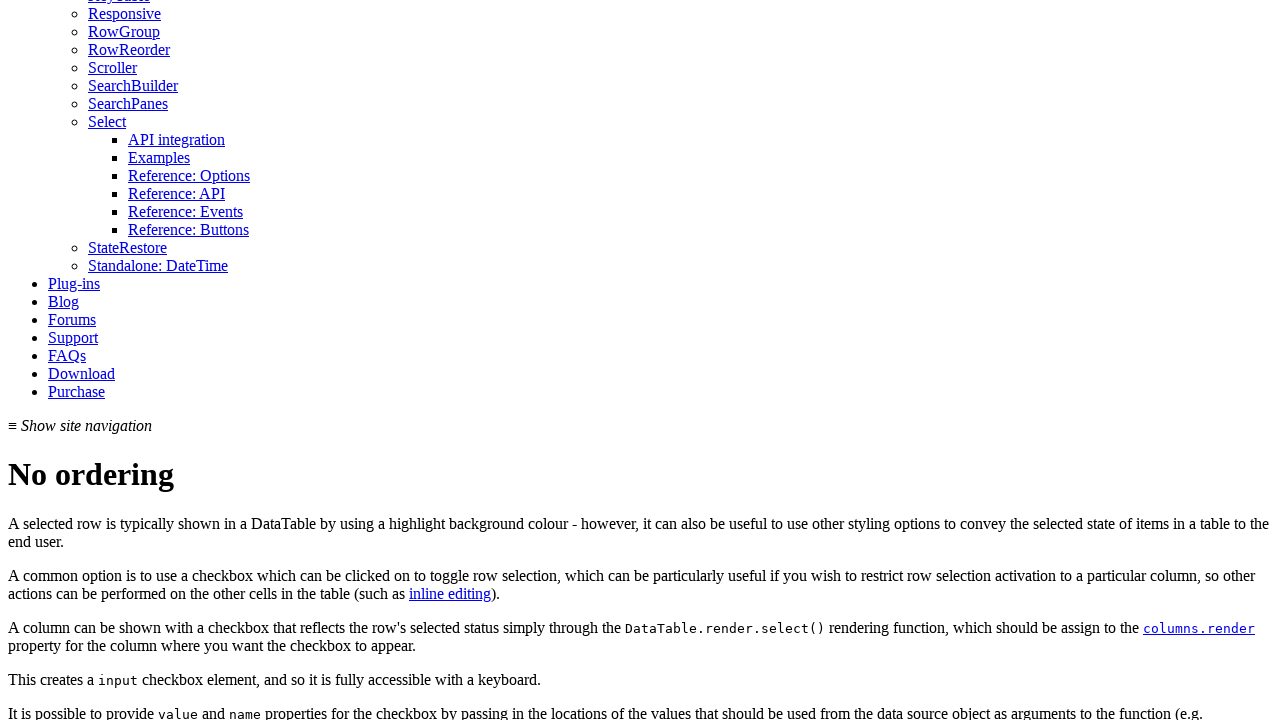

Retrieved count of pagination buttons: 0
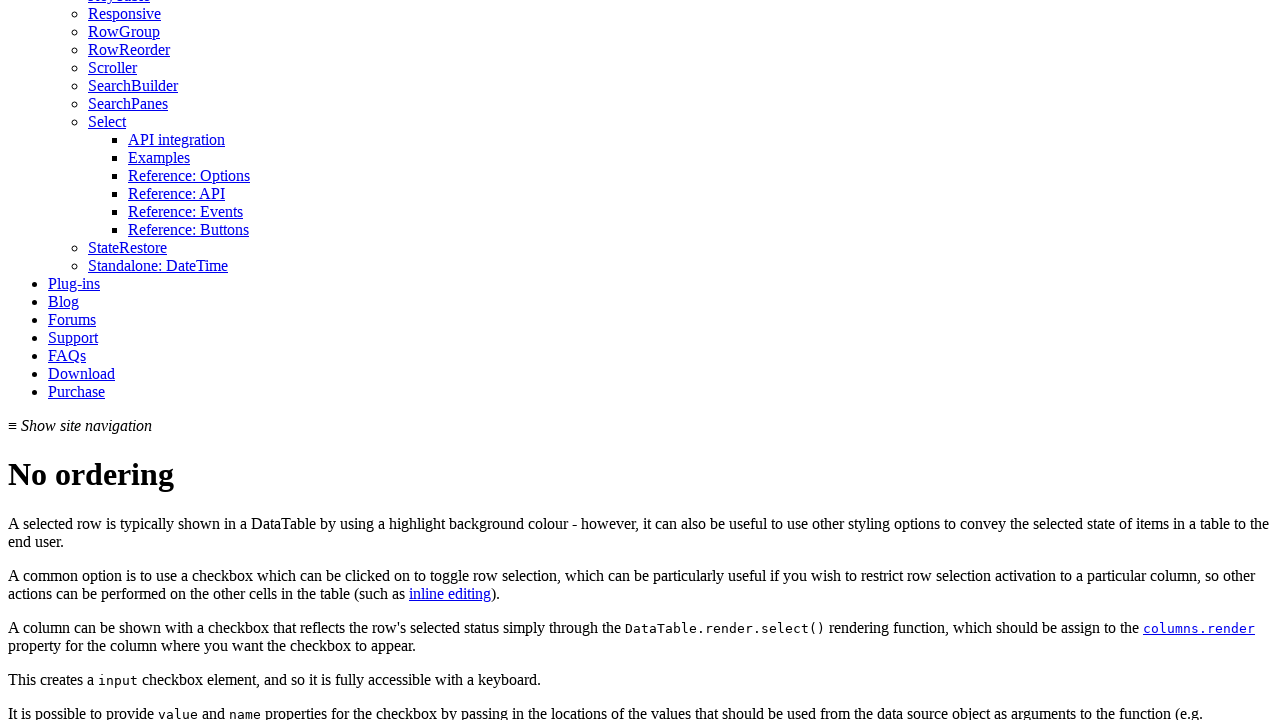

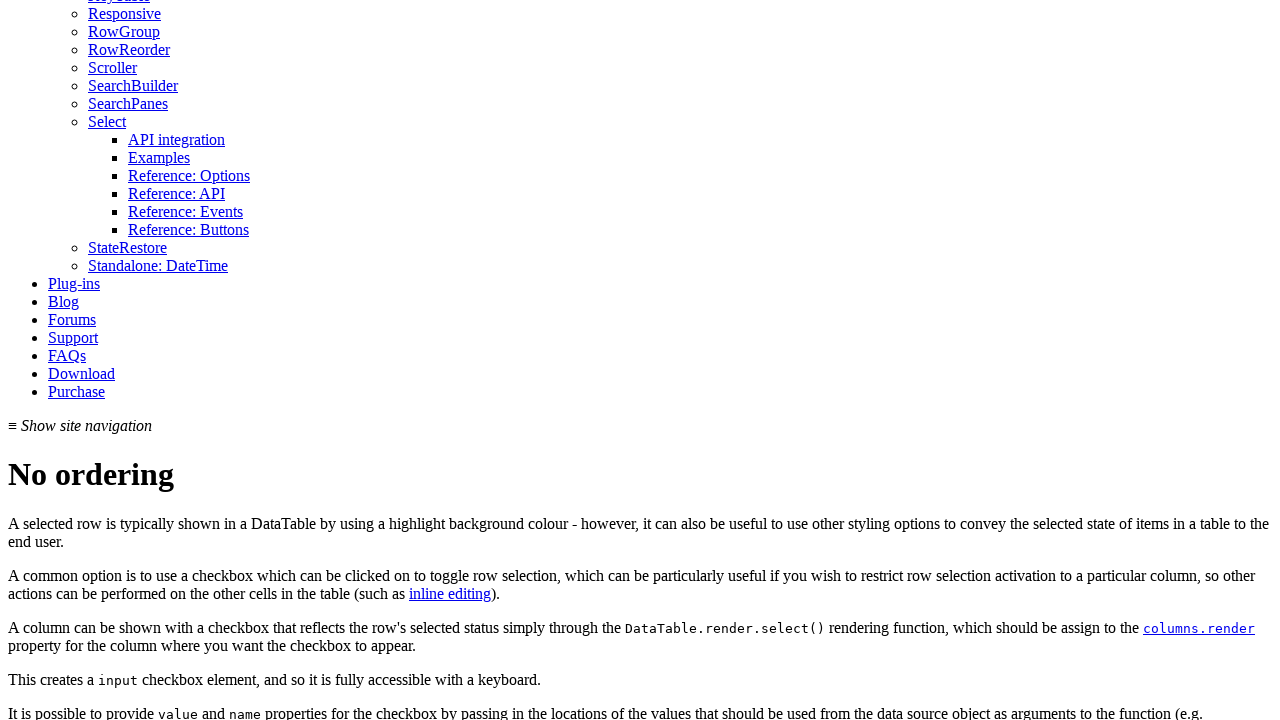